Navigates to BrightEdge website, hovers over the Solutions dropdown menu, and clicks on the DataMind option

Starting URL: https://www.brightedge.com/

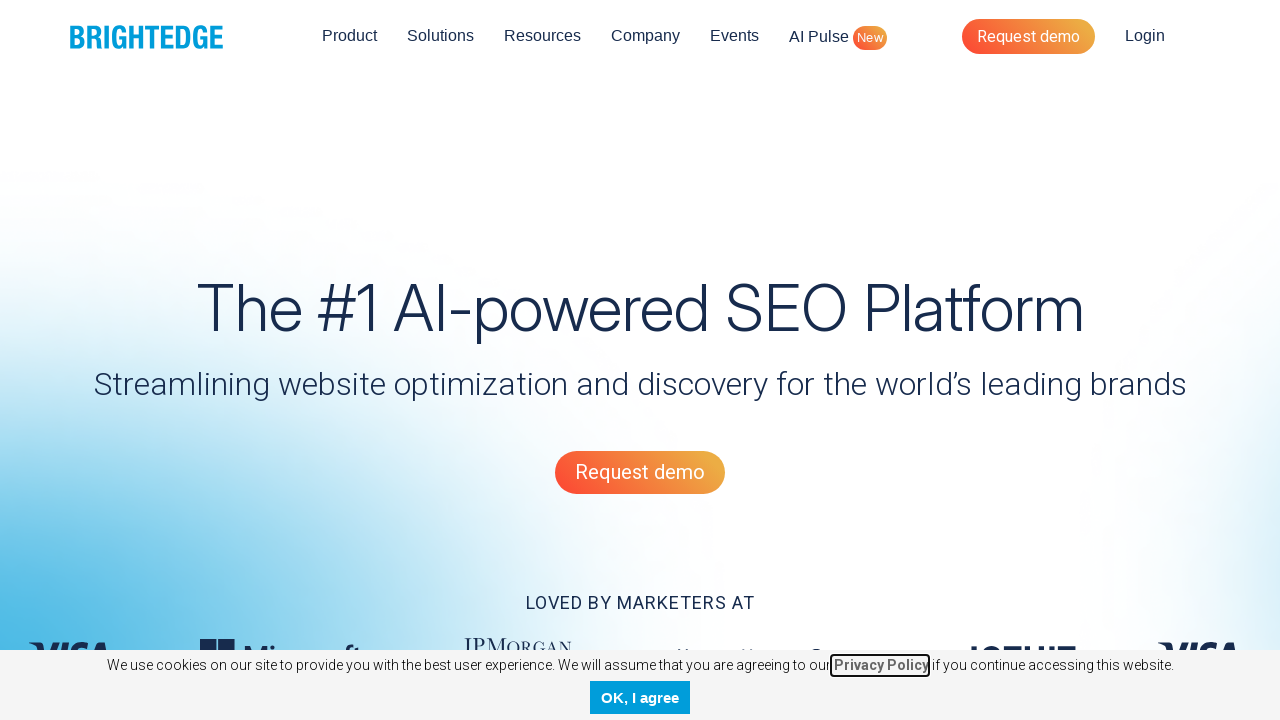

Navigated to BrightEdge website
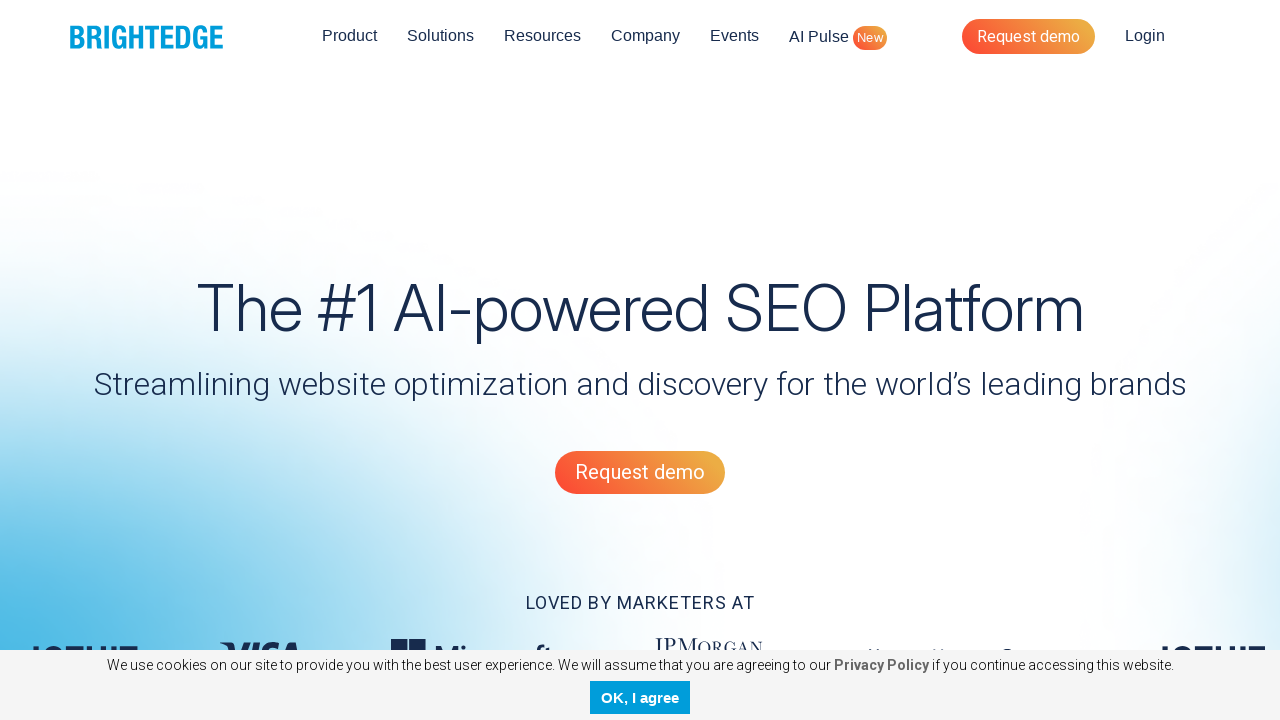

Hovered over Solutions dropdown menu at (441, 36) on (//a[@class='dropdown-toggle'])[2]
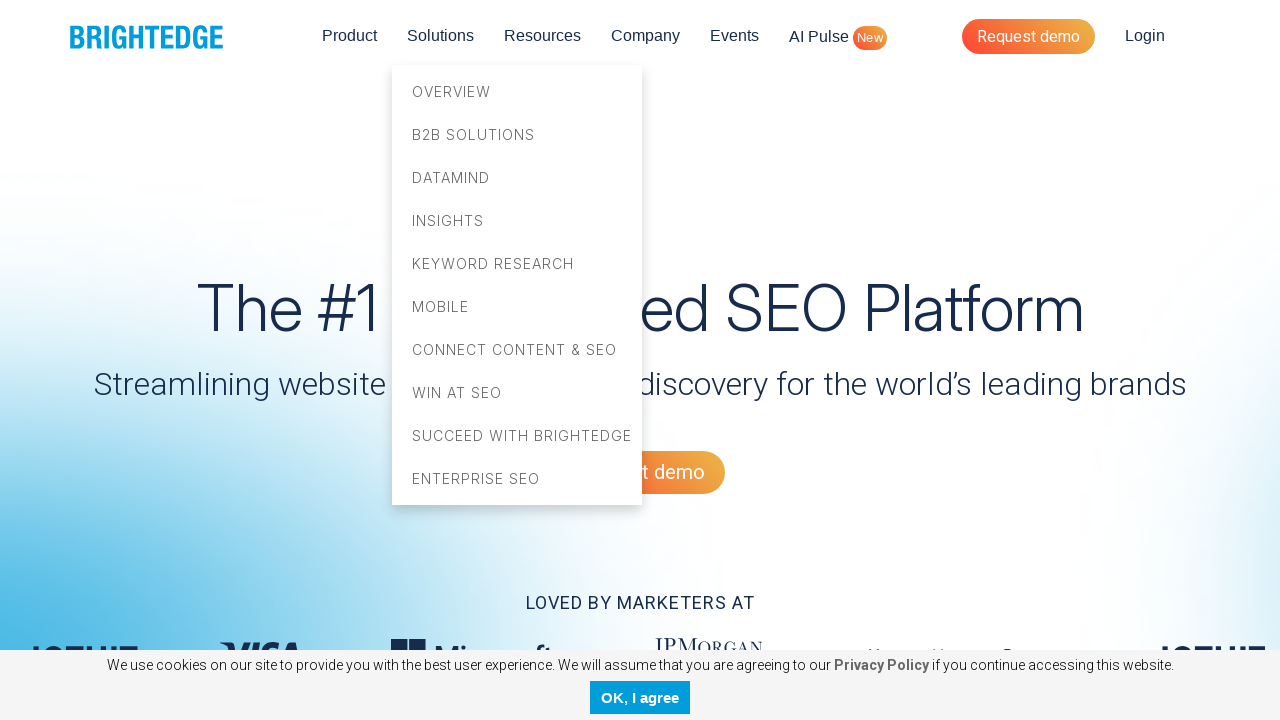

Clicked on DataMind option in the dropdown at (517, 177) on xpath=//a[contains(text(),'DataMind')]
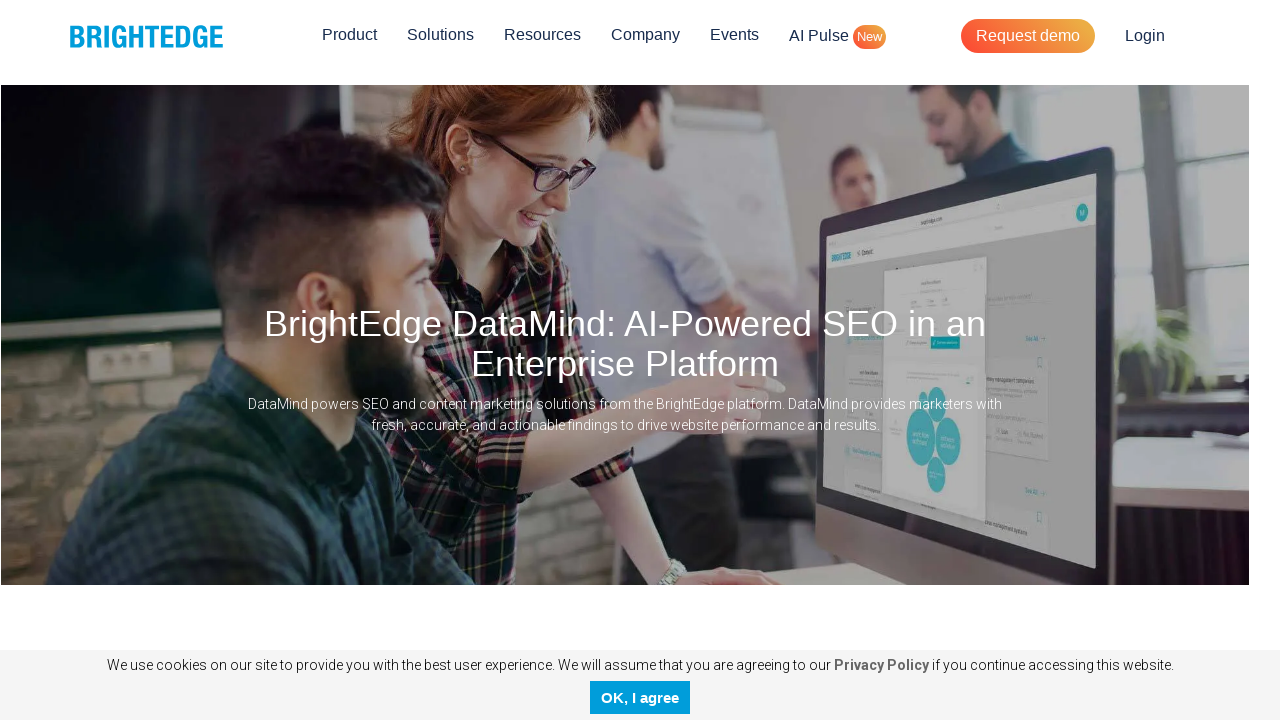

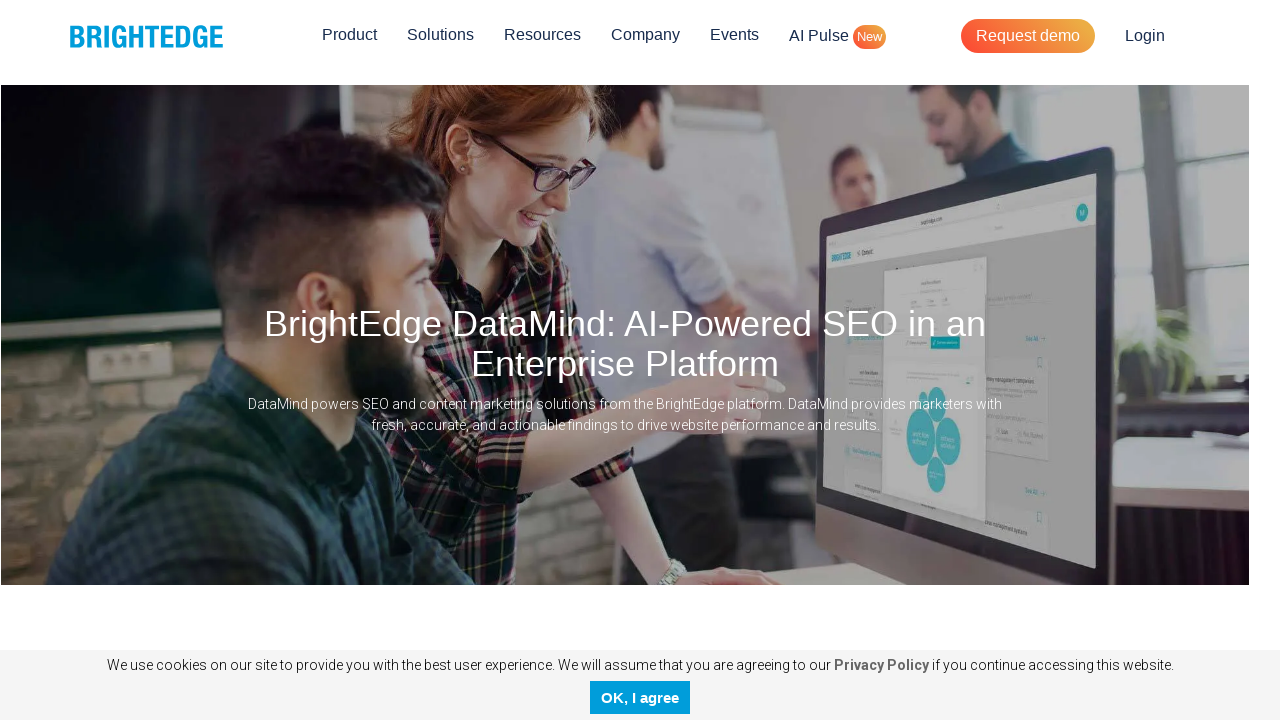